Tests the passenger selection dropdown by clicking to open the passenger info panel and incrementing the child passenger count 4 times using the increment button.

Starting URL: https://rahulshettyacademy.com/dropdownsPractise/

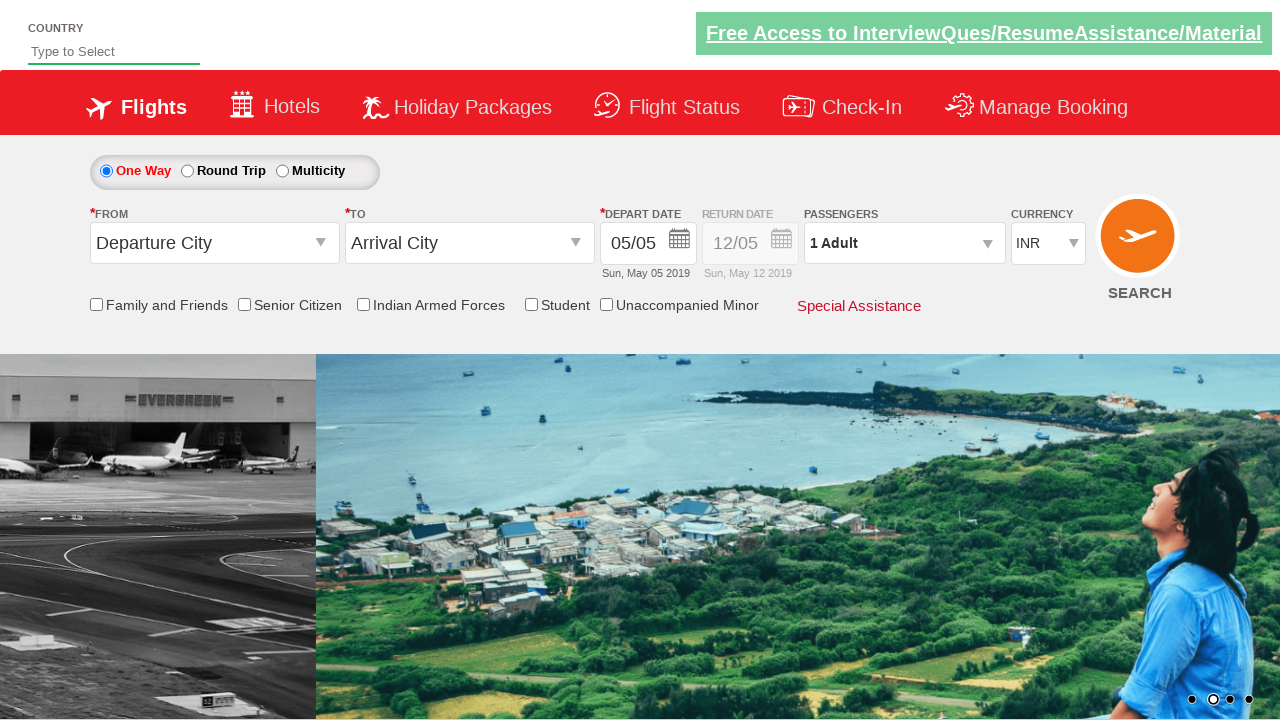

Clicked passenger info dropdown to open the passenger selection panel at (904, 243) on #divpaxinfo
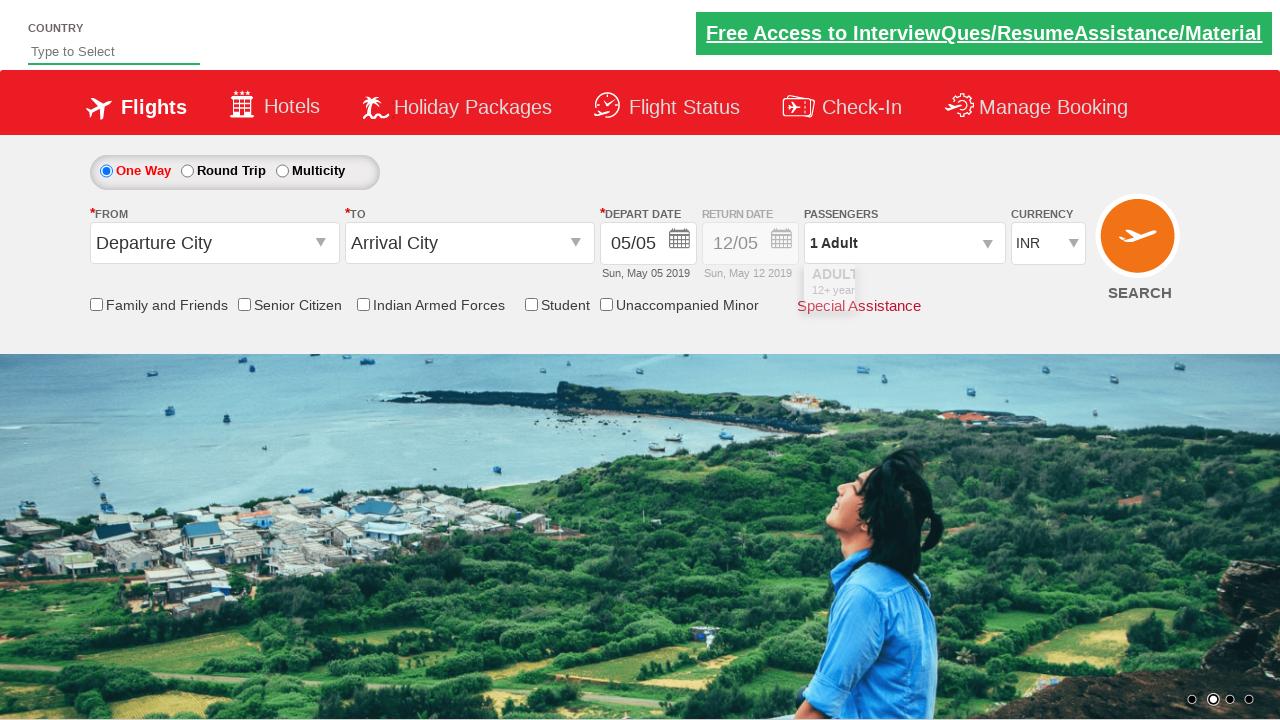

Waited for dropdown to be visible
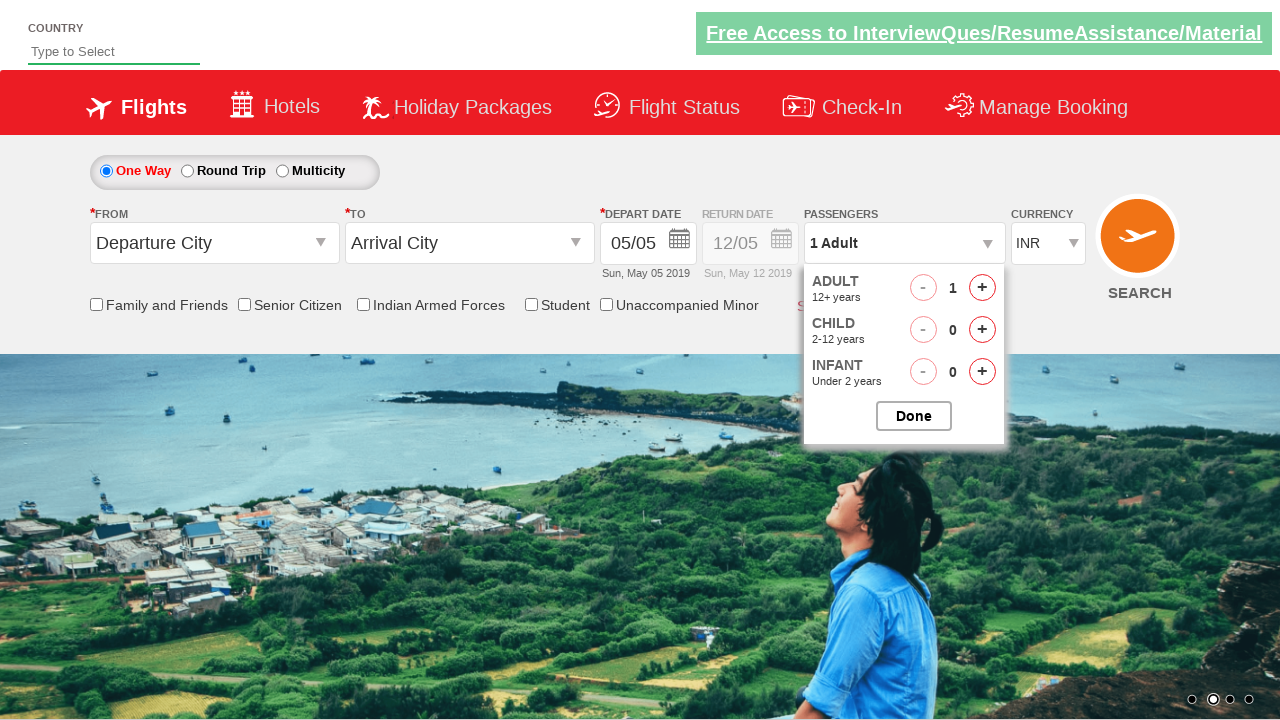

Incremented child passenger count (iteration 1 of 4) at (982, 330) on #hrefIncChd
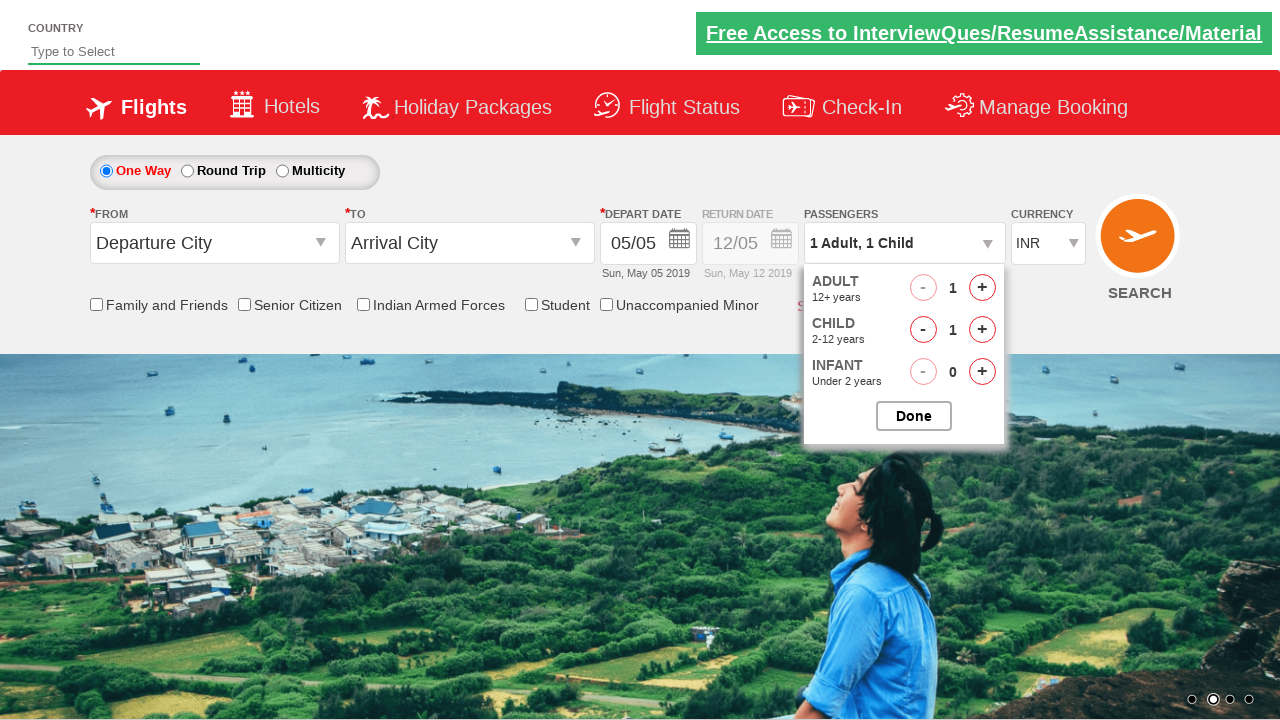

Incremented child passenger count (iteration 2 of 4) at (982, 330) on #hrefIncChd
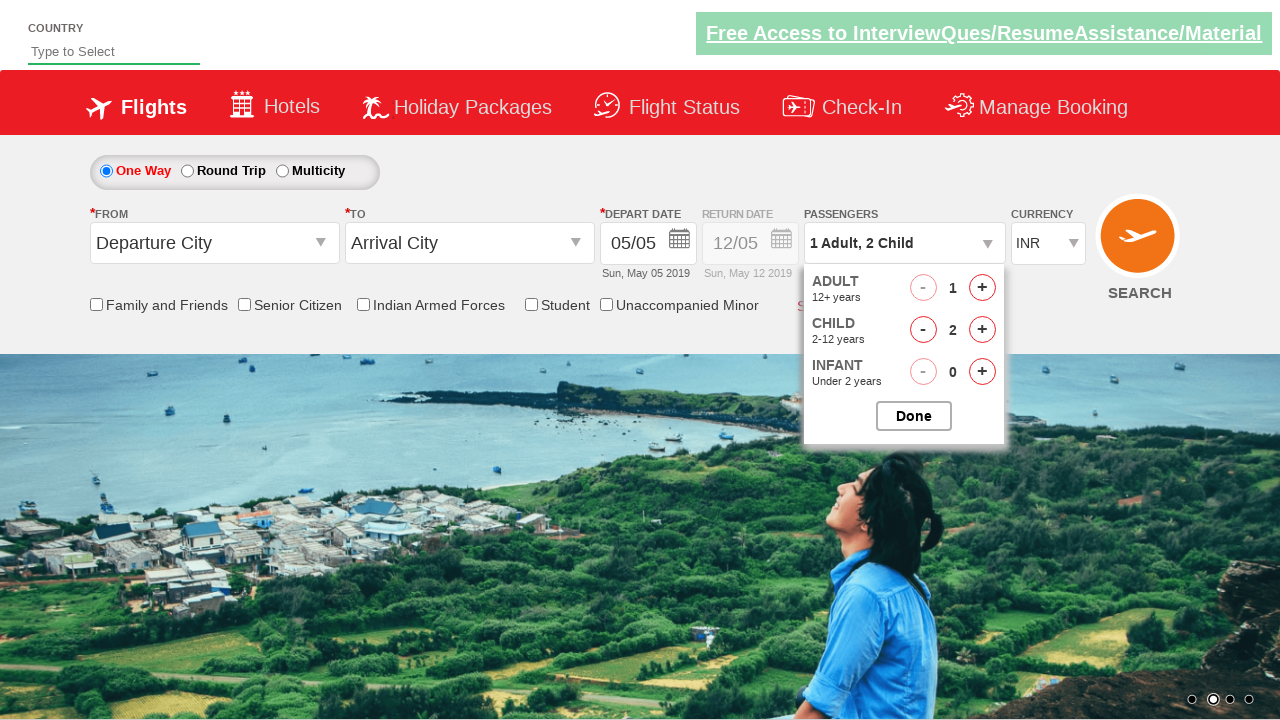

Incremented child passenger count (iteration 3 of 4) at (982, 330) on #hrefIncChd
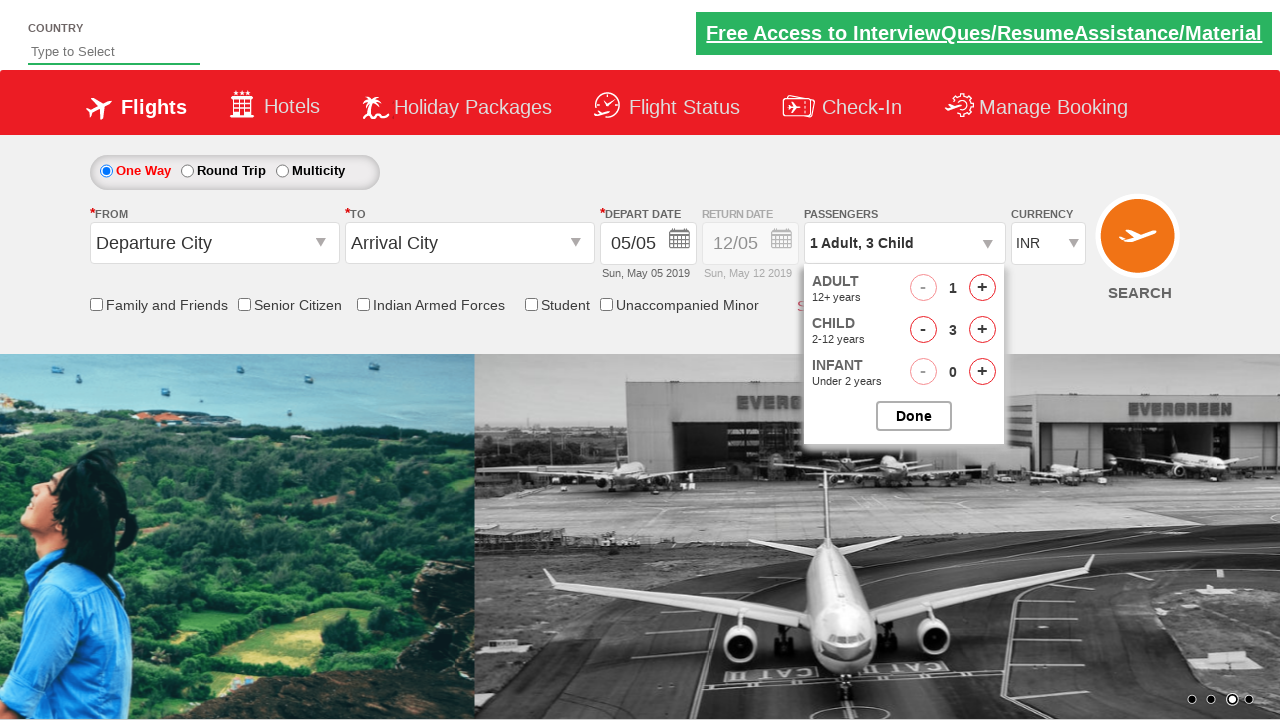

Incremented child passenger count (iteration 4 of 4) at (982, 330) on #hrefIncChd
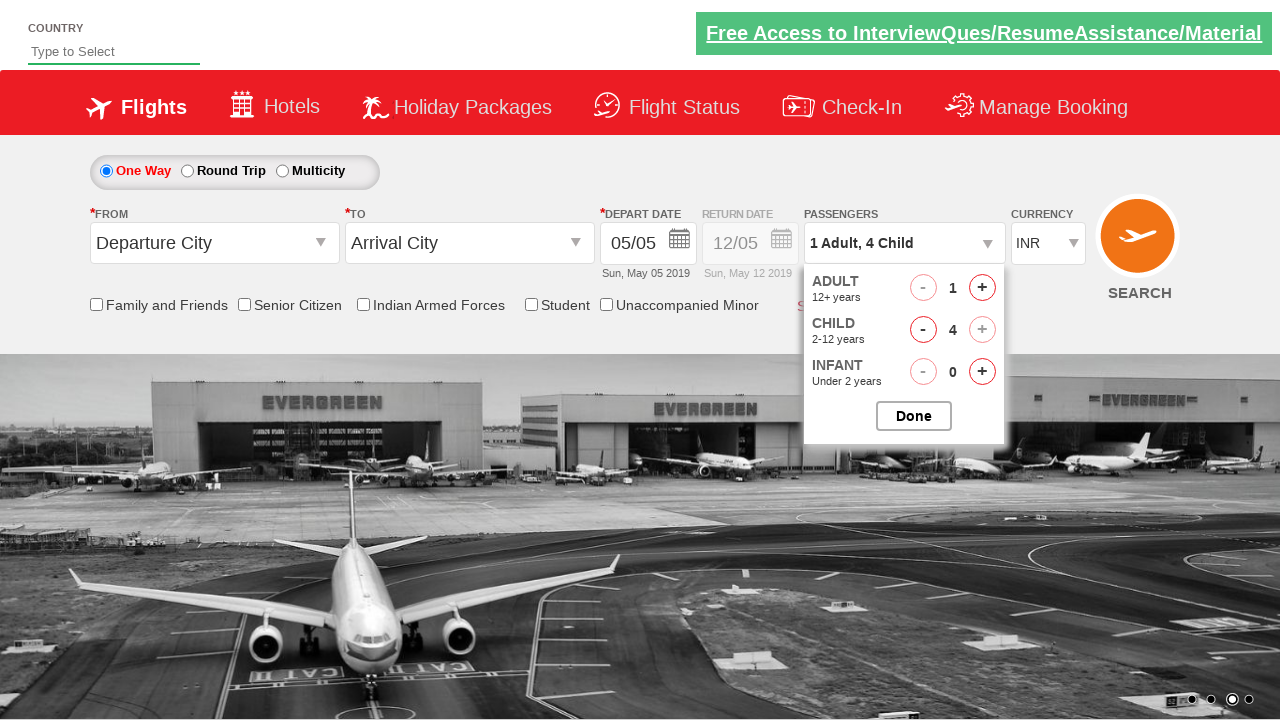

Waited for UI to update after child passenger increments
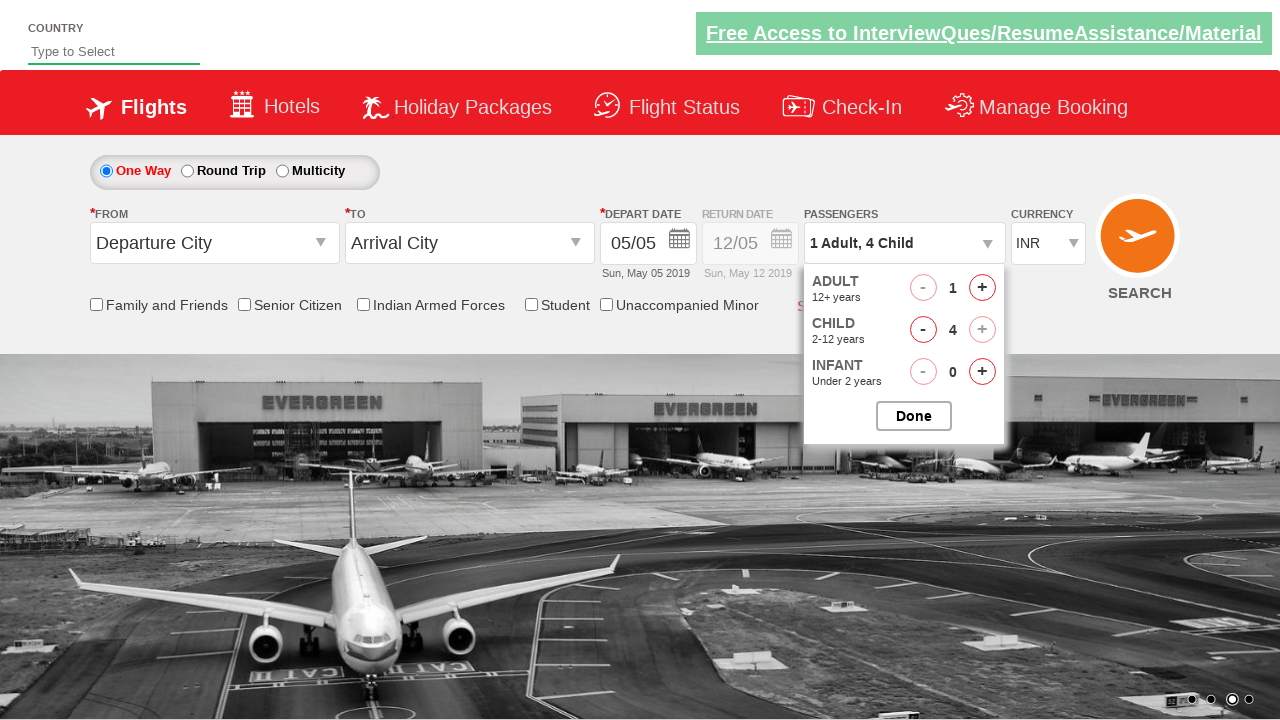

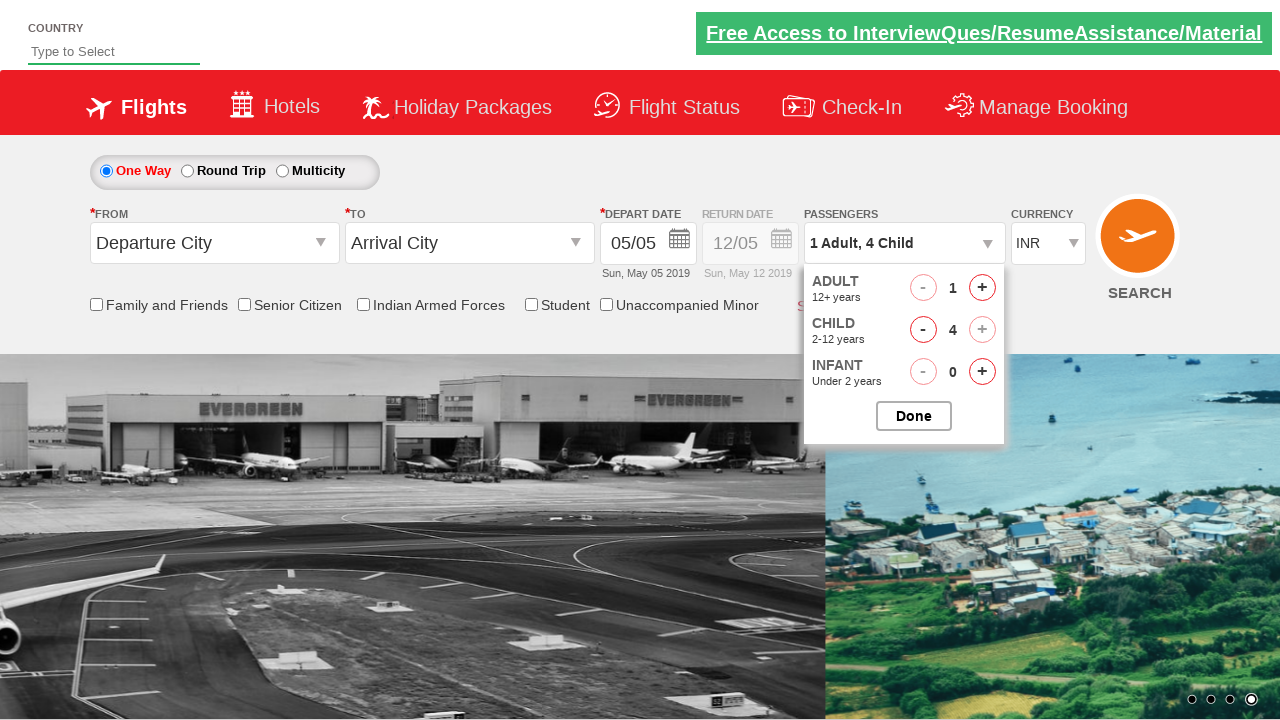